Tests checkbox functionality by clicking red and blue checkboxes and verifying the resulting color attribute

Starting URL: https://qbek.github.io/selenium-exercises/pl/check_boxes.html

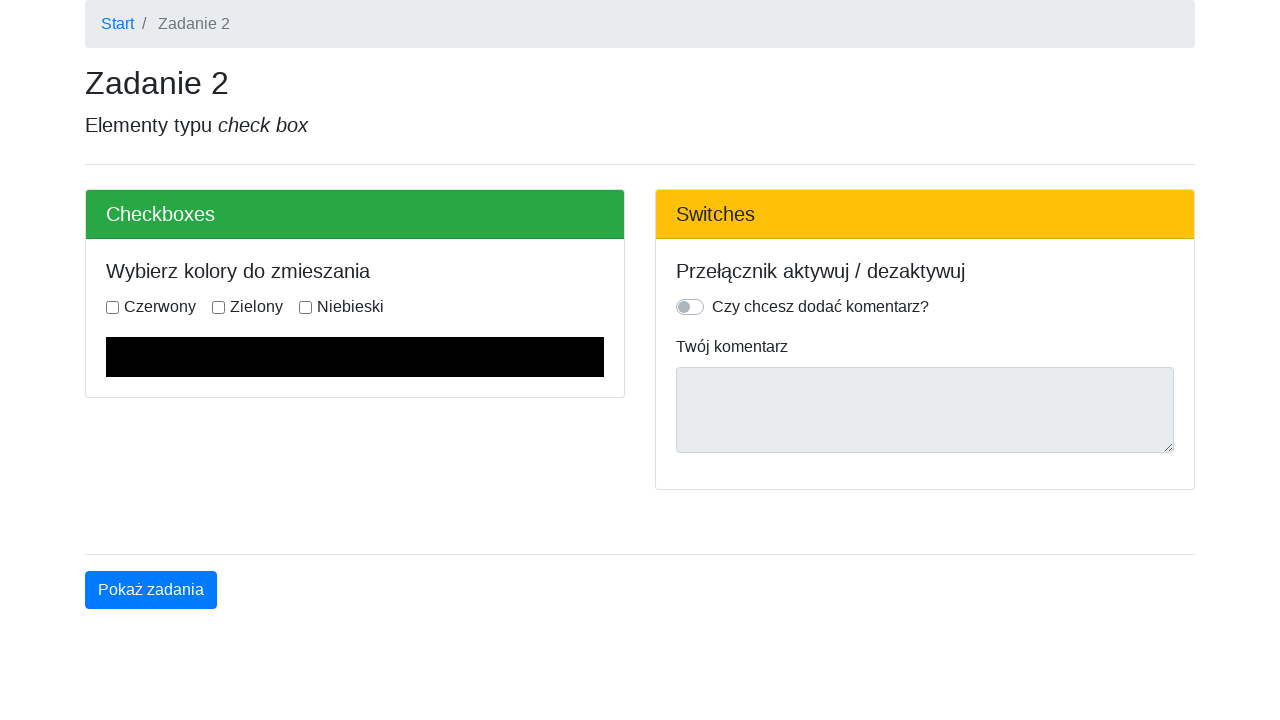

Clicked red checkbox at (112, 307) on [name='red']
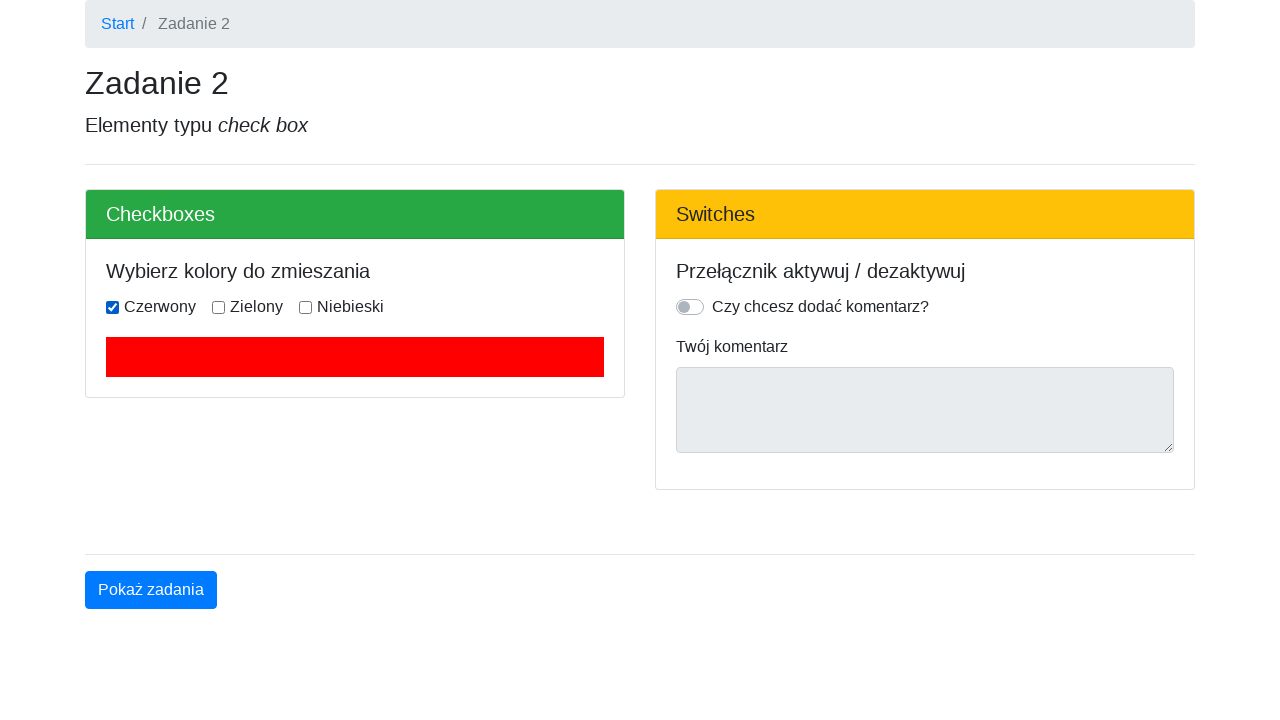

Clicked blue checkbox at (306, 307) on [name='blue']
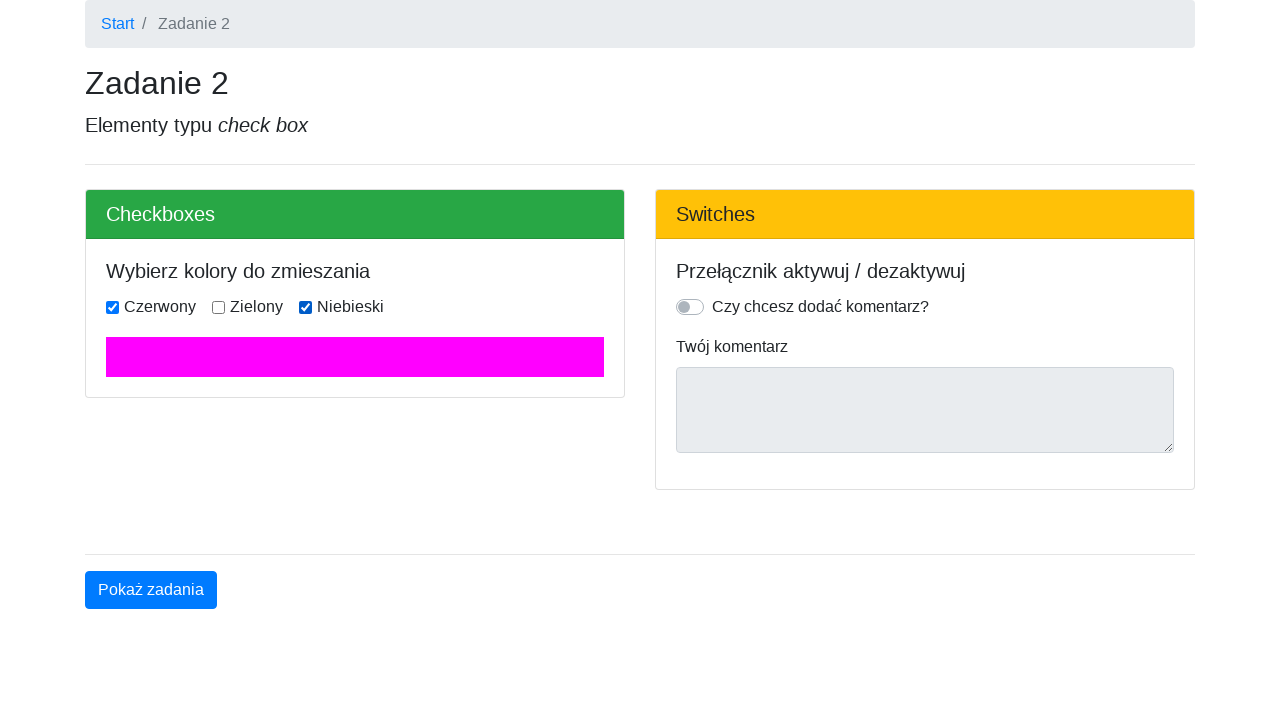

Verified light element has correct color attribute #FF00FF
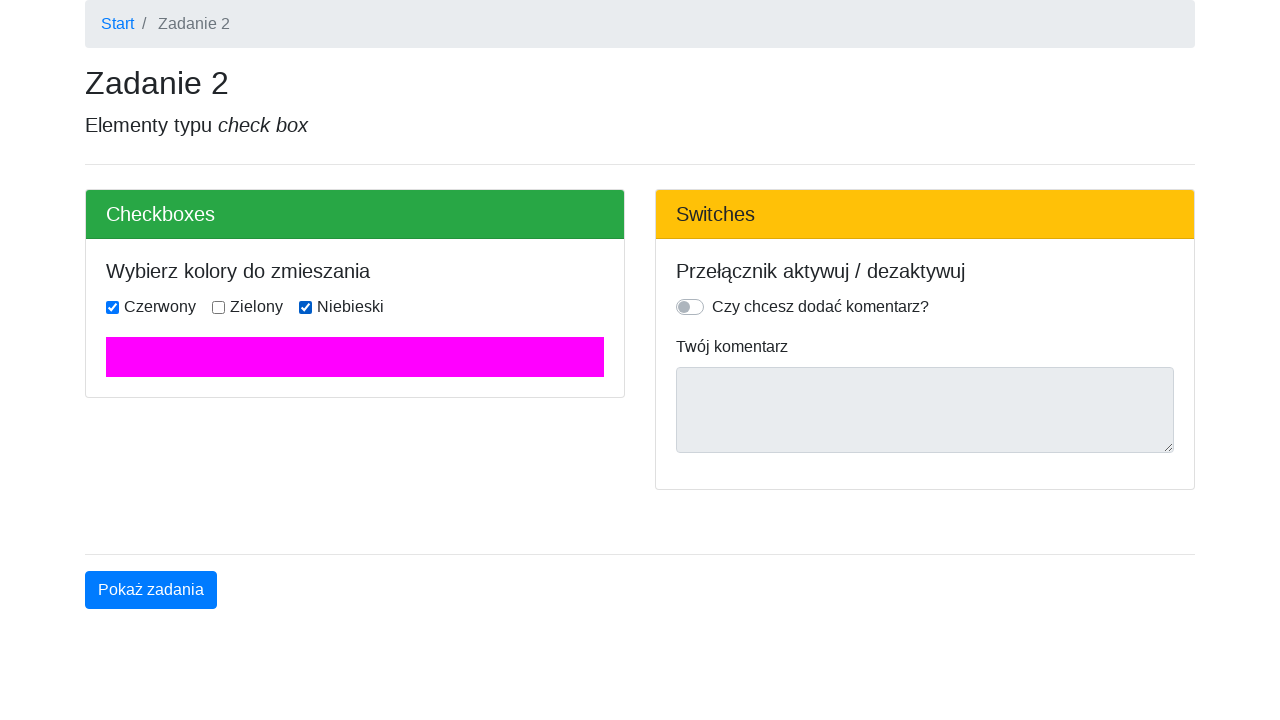

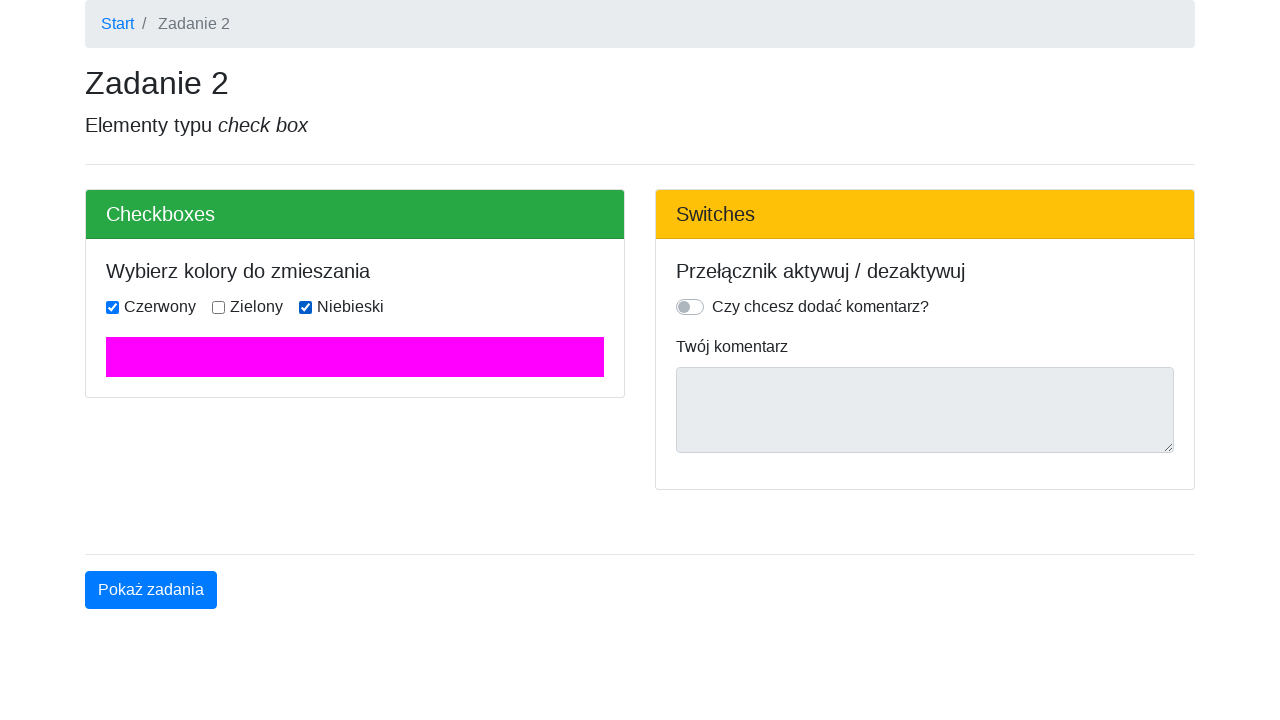